Tests toggle switches functionality by clicking on multiple toggle buttons and placing an order

Starting URL: https://demoapps.qspiders.com/ui/table?scenario=1

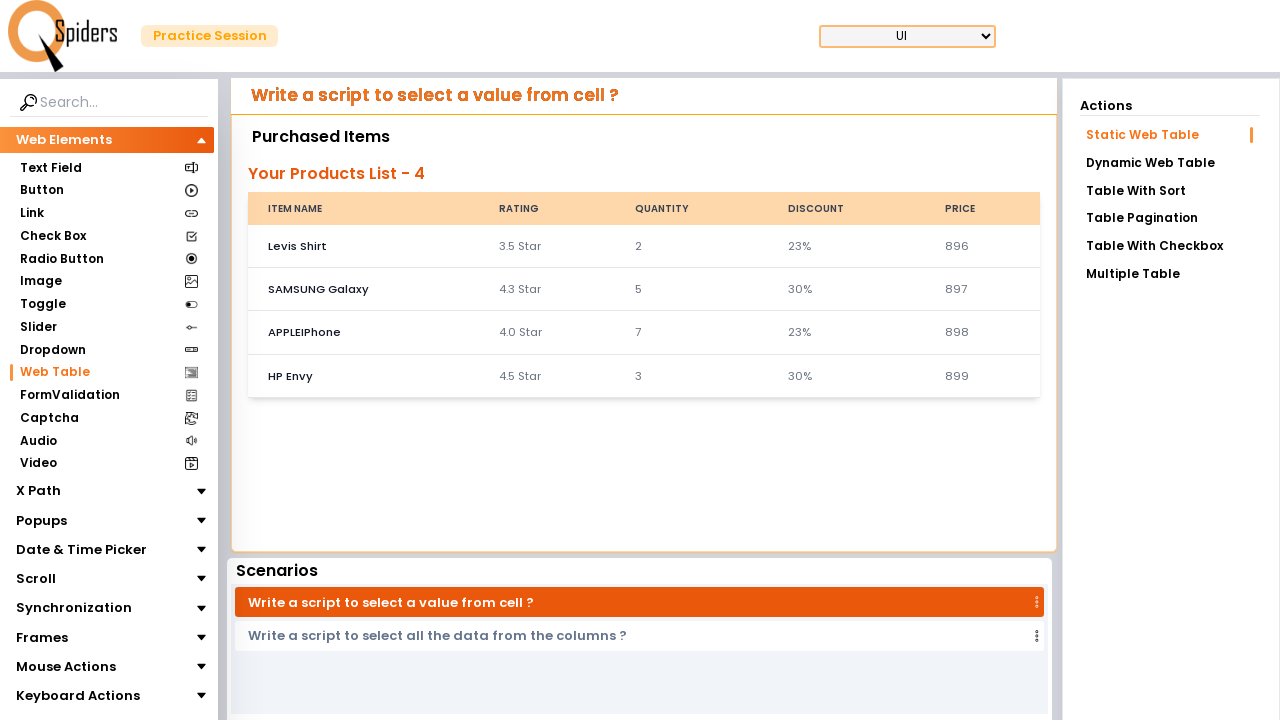

Clicked on Toggle section at (42, 304) on xpath=//section[text()='Toggle']
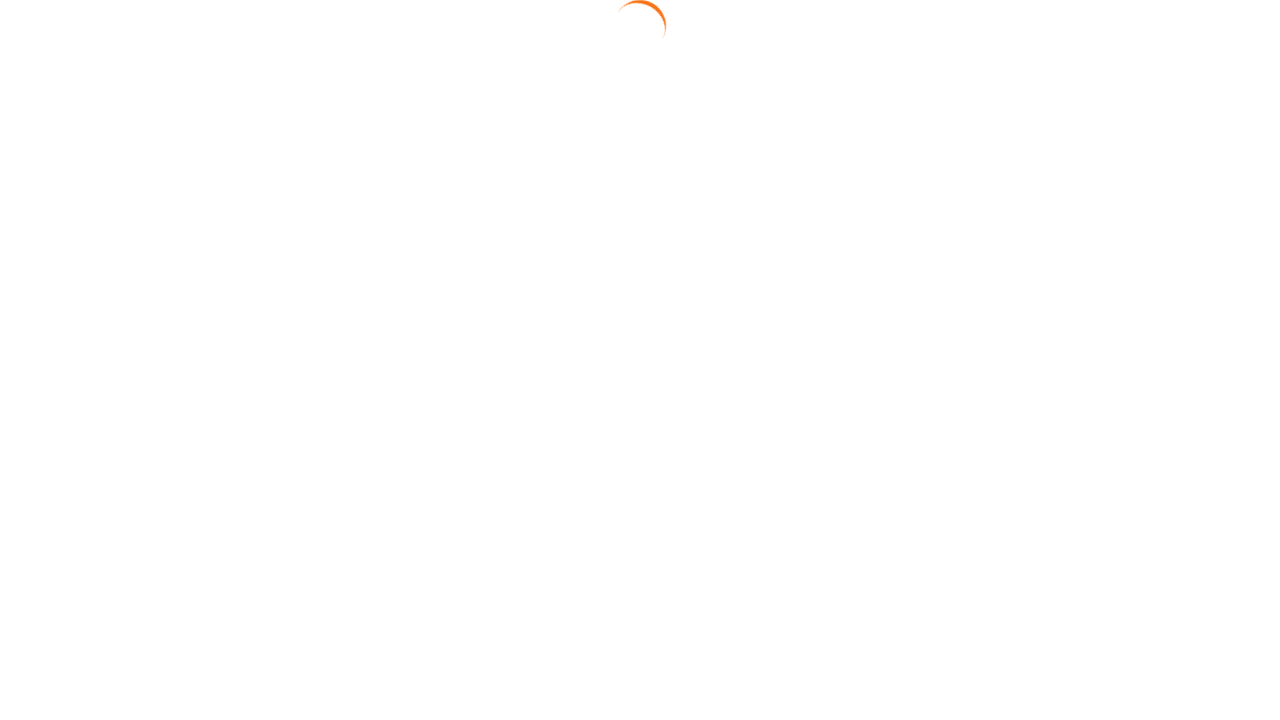

Clicked on Default link at (1170, 131) on xpath=//a[text()='Default']
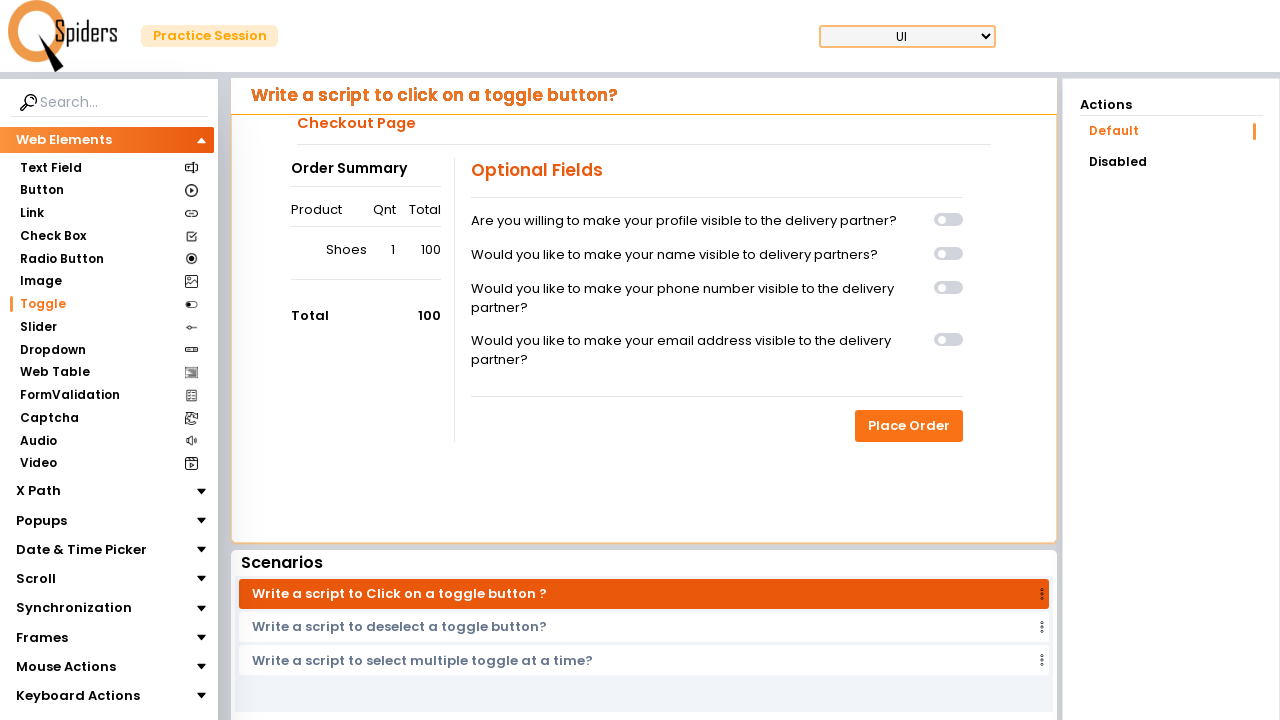

Clicked first toggle switch at (949, 219) on (//span[@class='relative bg-gray-300 rounded-full w-9 h-4 transition duration-30
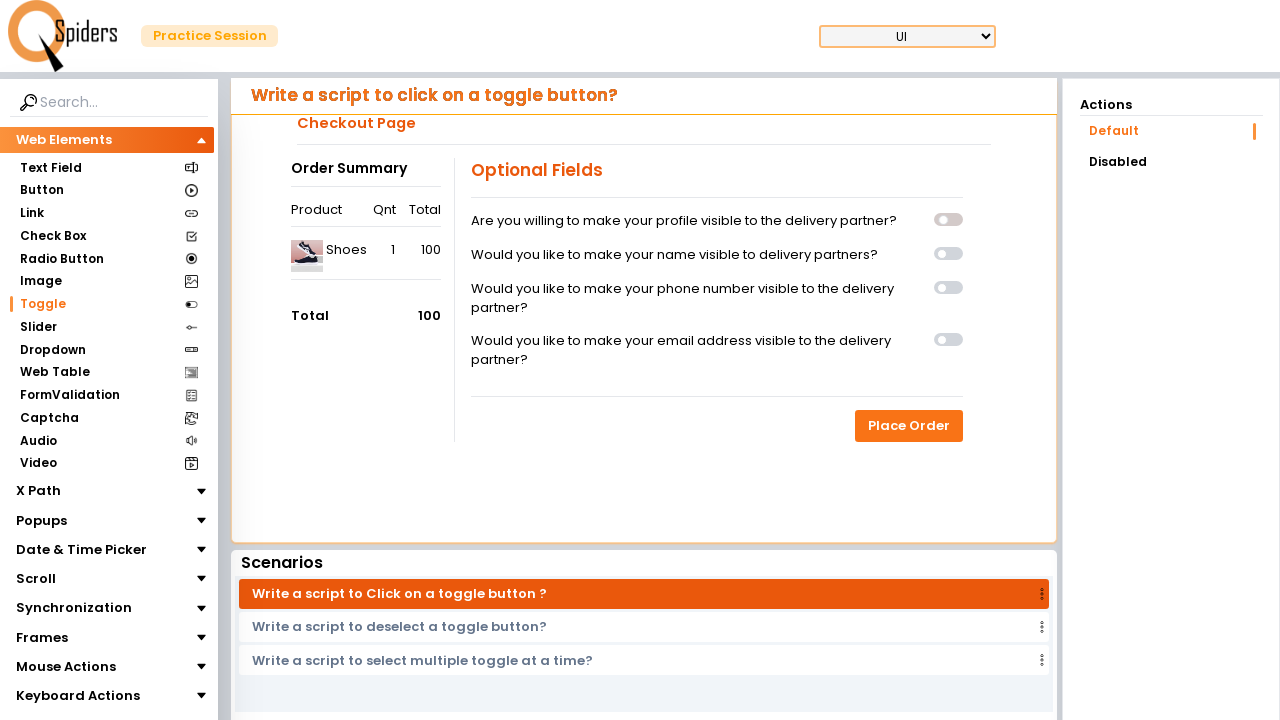

Clicked third toggle switch at (949, 339) on (//span[@class='relative bg-gray-300 rounded-full w-9 h-4 transition duration-30
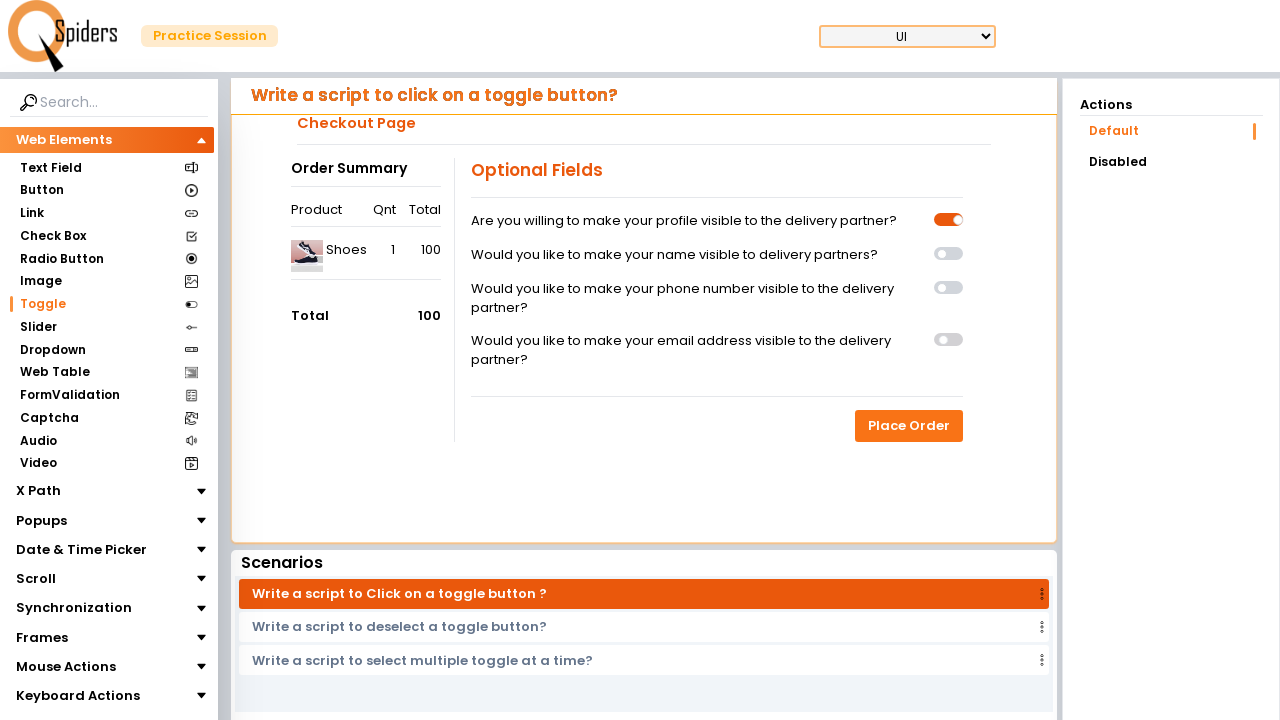

Clicked Place Order button at (909, 426) on xpath=//button[text()='Place Order']
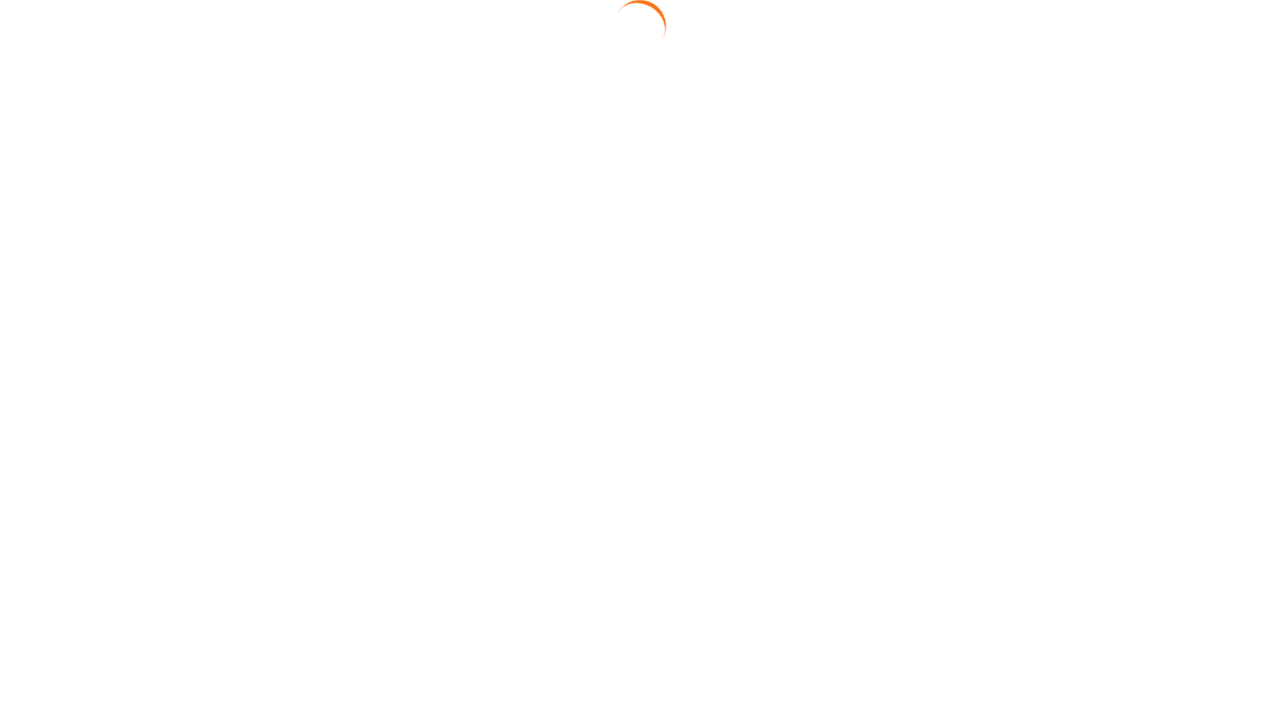

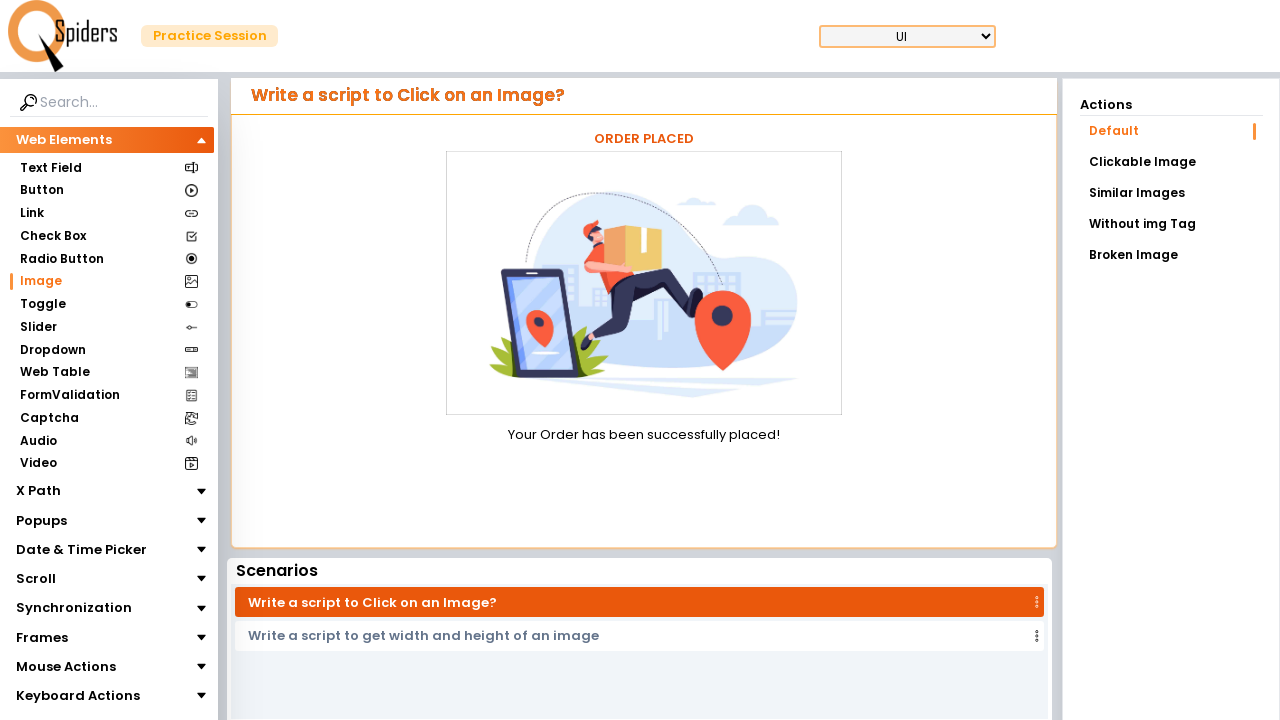